Tests radio button interactions on a practice automation page by clicking different radio buttons and verifying their states (selected, enabled) and text content.

Starting URL: https://www.rahulshettyacademy.com/AutomationPractice/

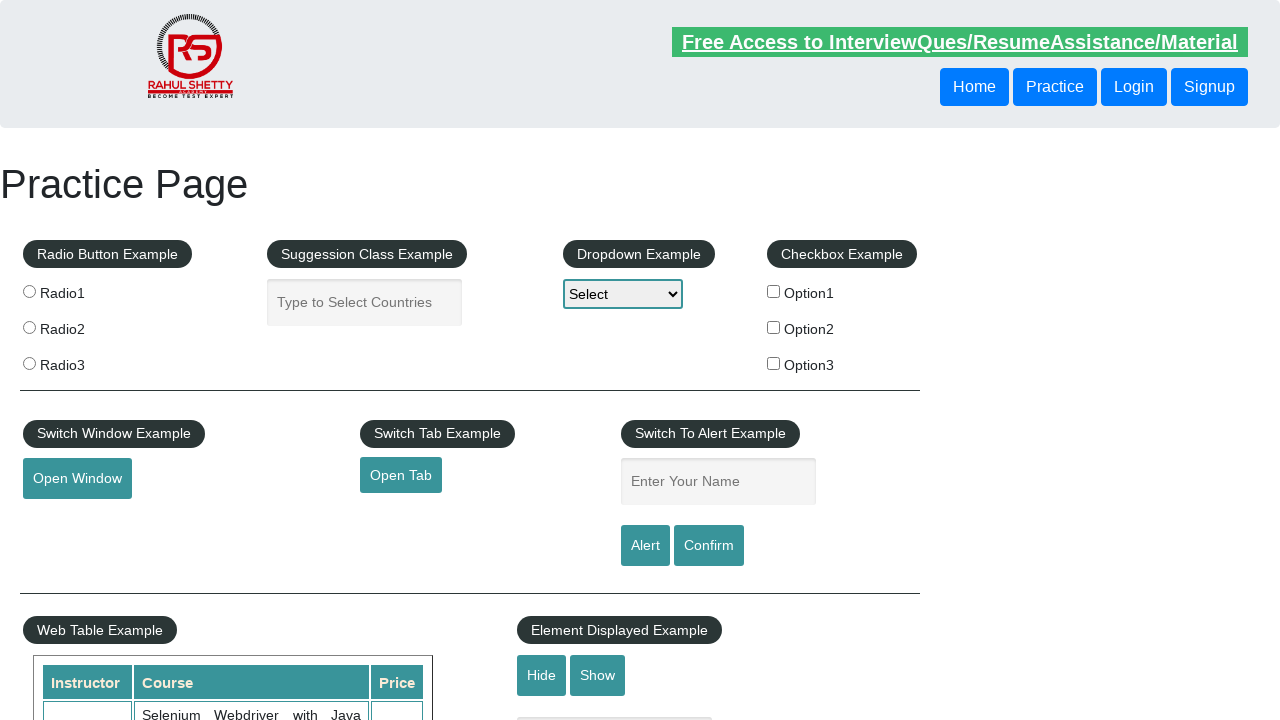

Clicked Radio1 button at (29, 291) on input[value='radio1']
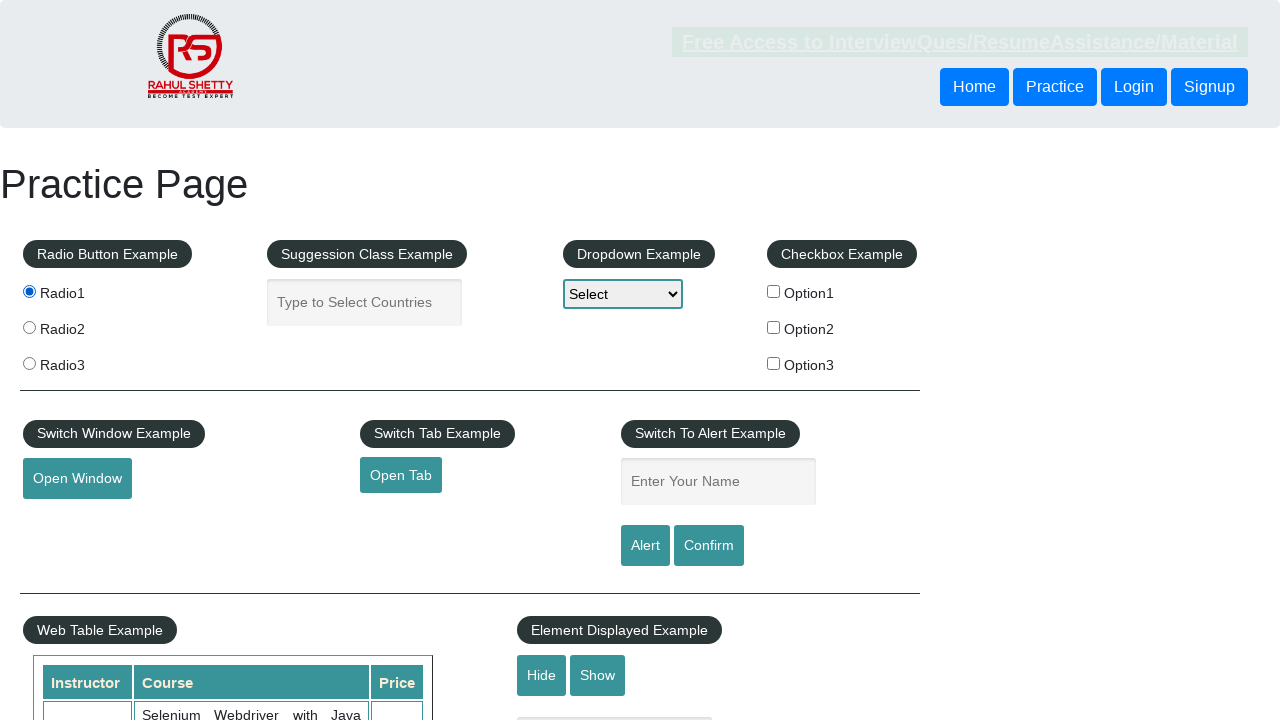

Verified Radio1 is selected: True
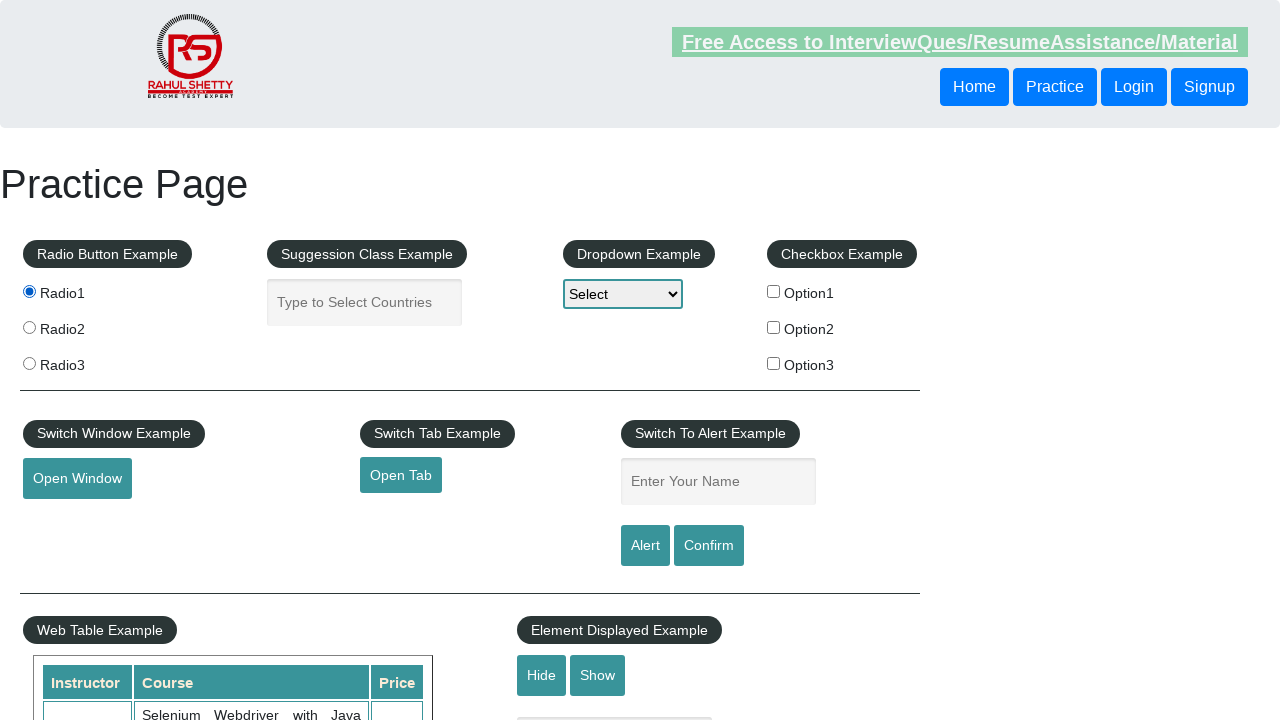

Clicked Radio2 button at (29, 327) on input[value='radio2']
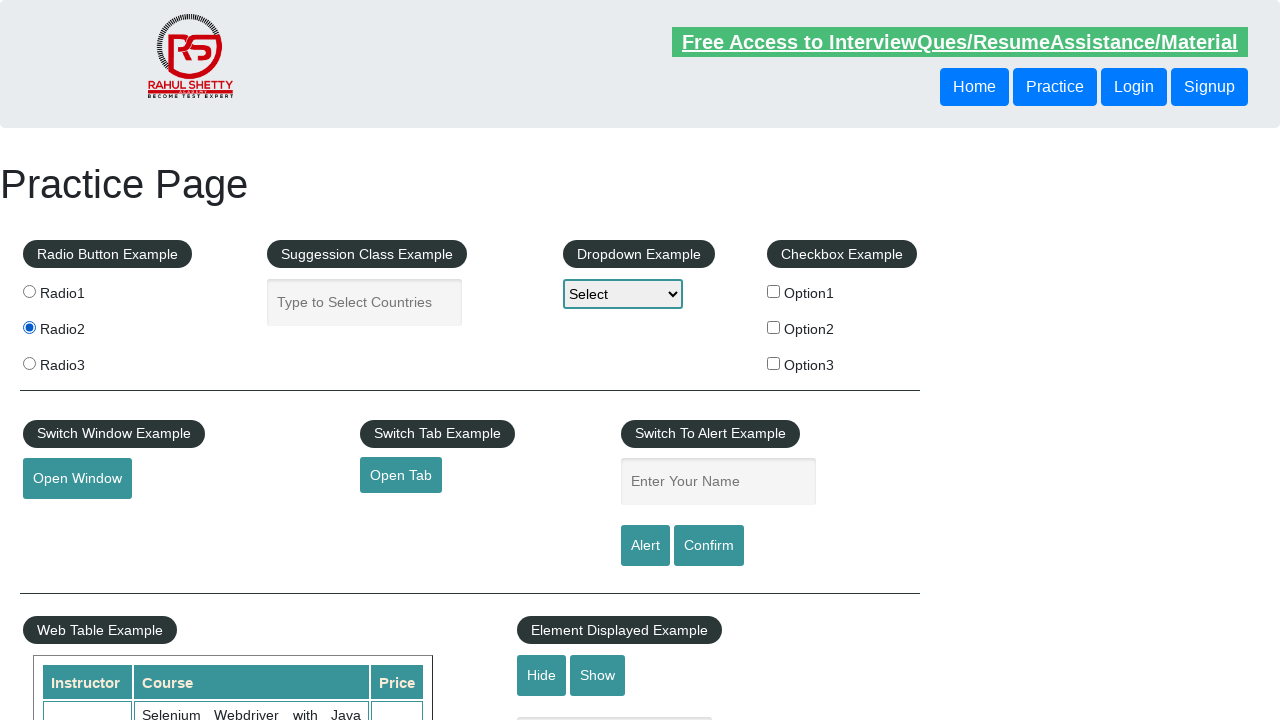

Verified Radio2 is enabled: True
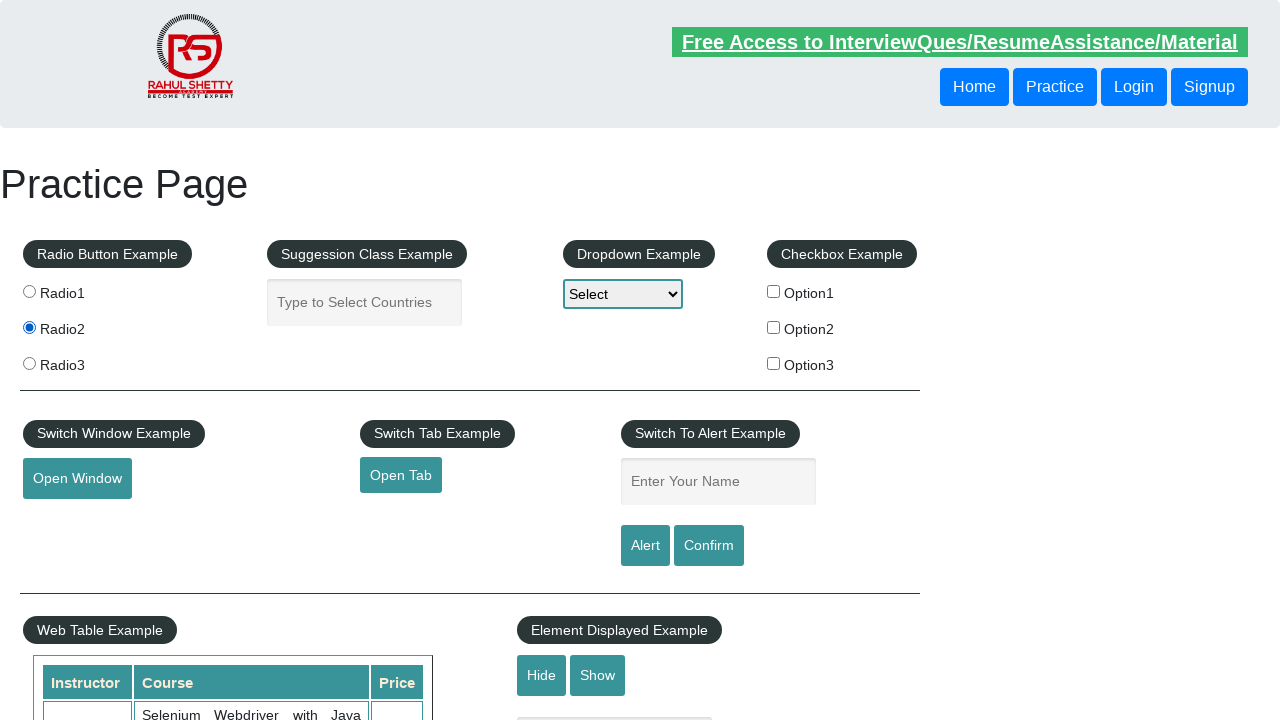

Clicked Radio3 button at (29, 363) on input[value='radio3']
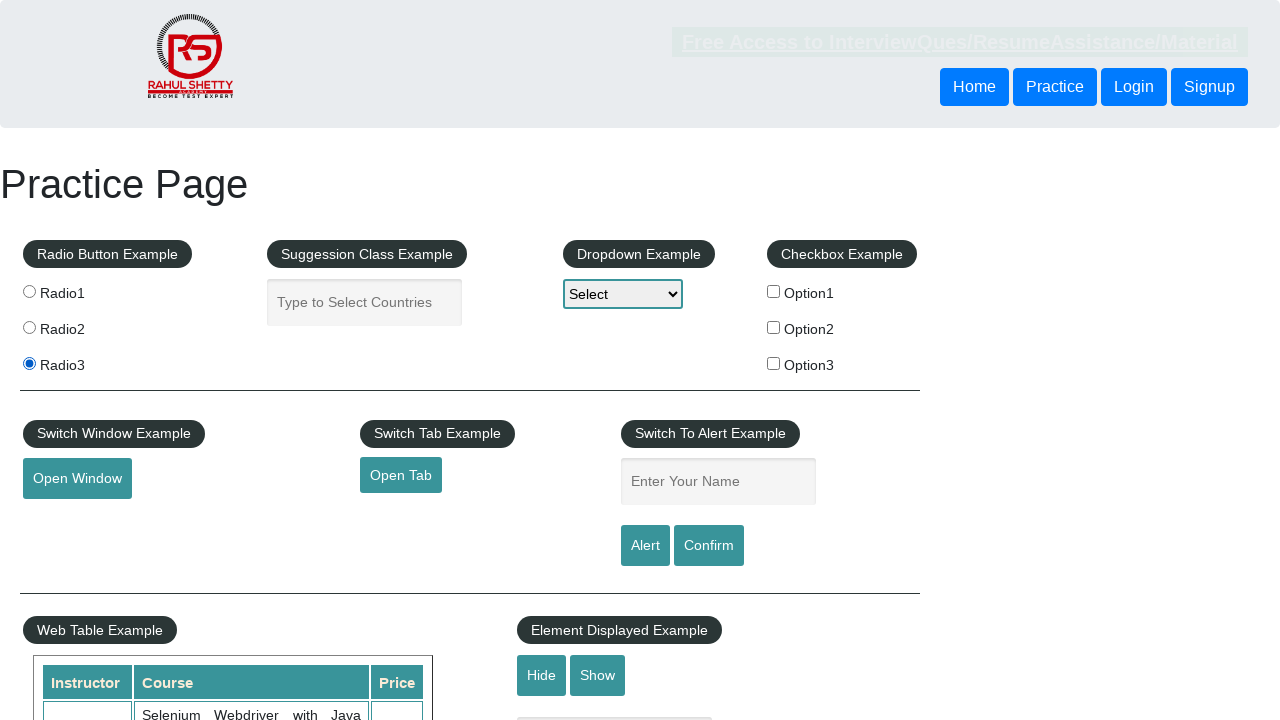

Retrieved Radio3 label text: 
                     Radio3
                
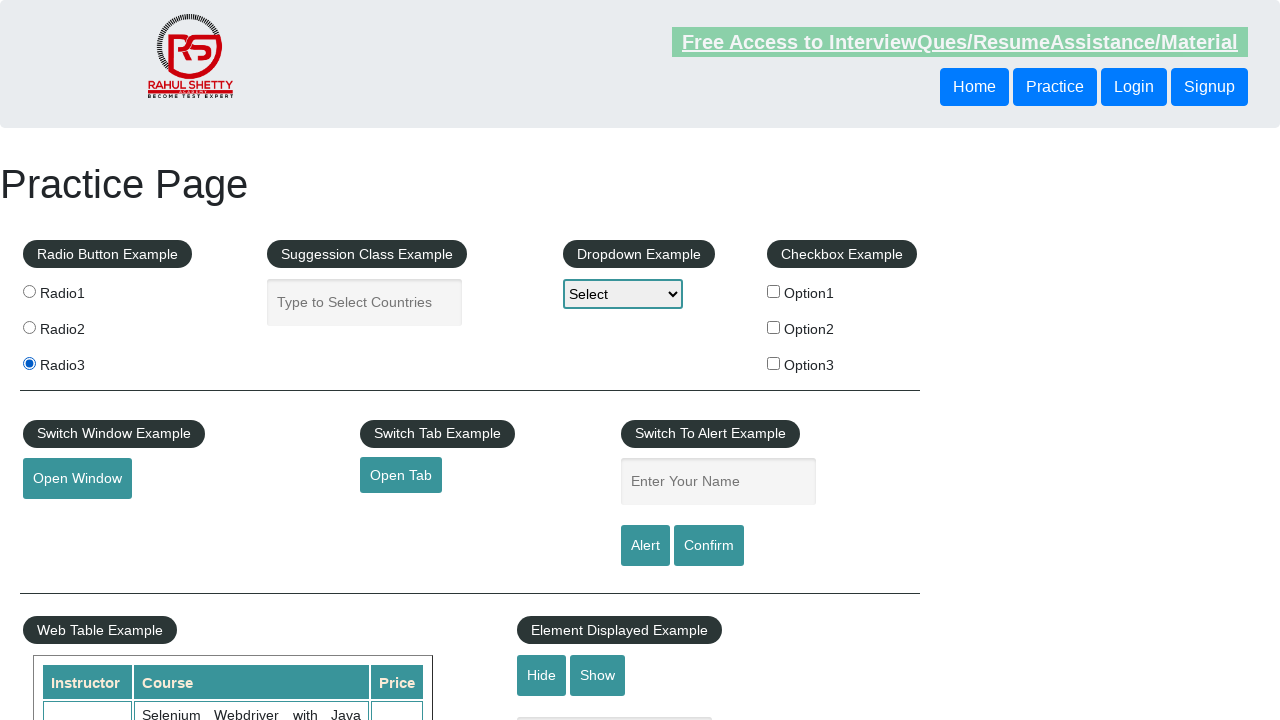

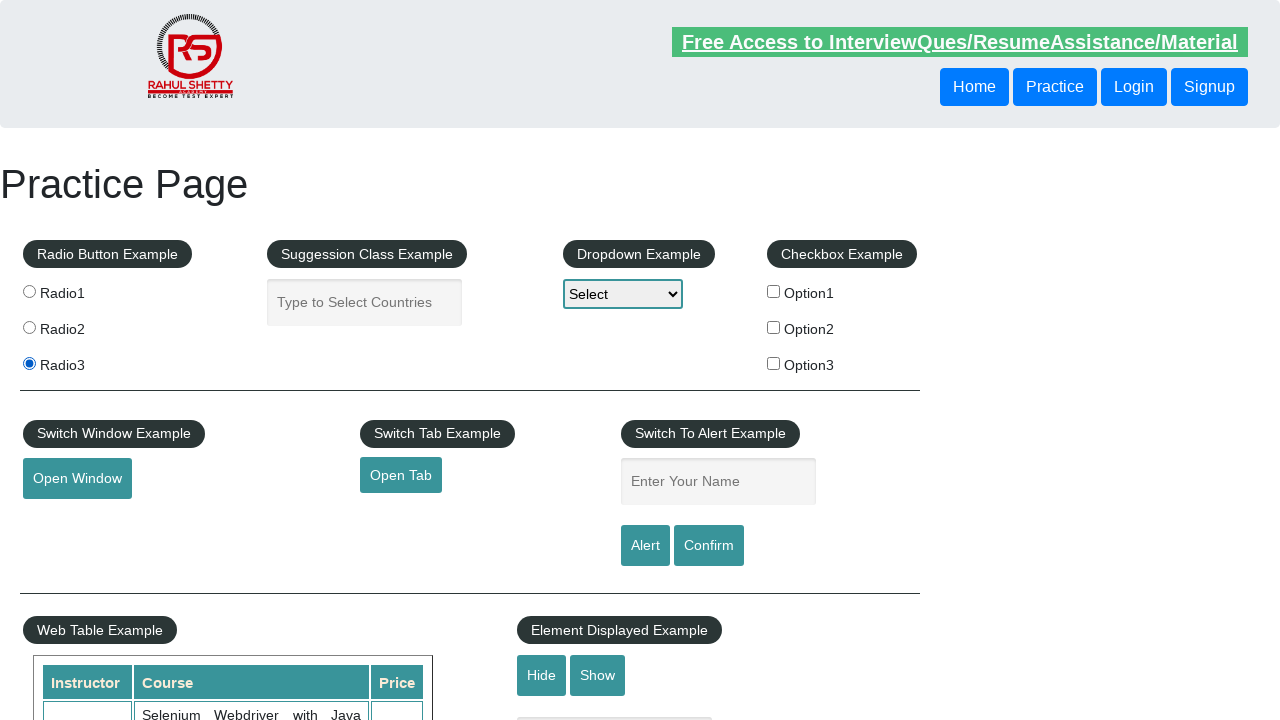